Tests frame and alert handling on W3Schools try-it editor by switching to an iframe, clicking a button that triggers a confirm dialog, and dismissing the alert

Starting URL: https://www.w3schools.com/js/tryit.asp?filename=tryjs_confirm

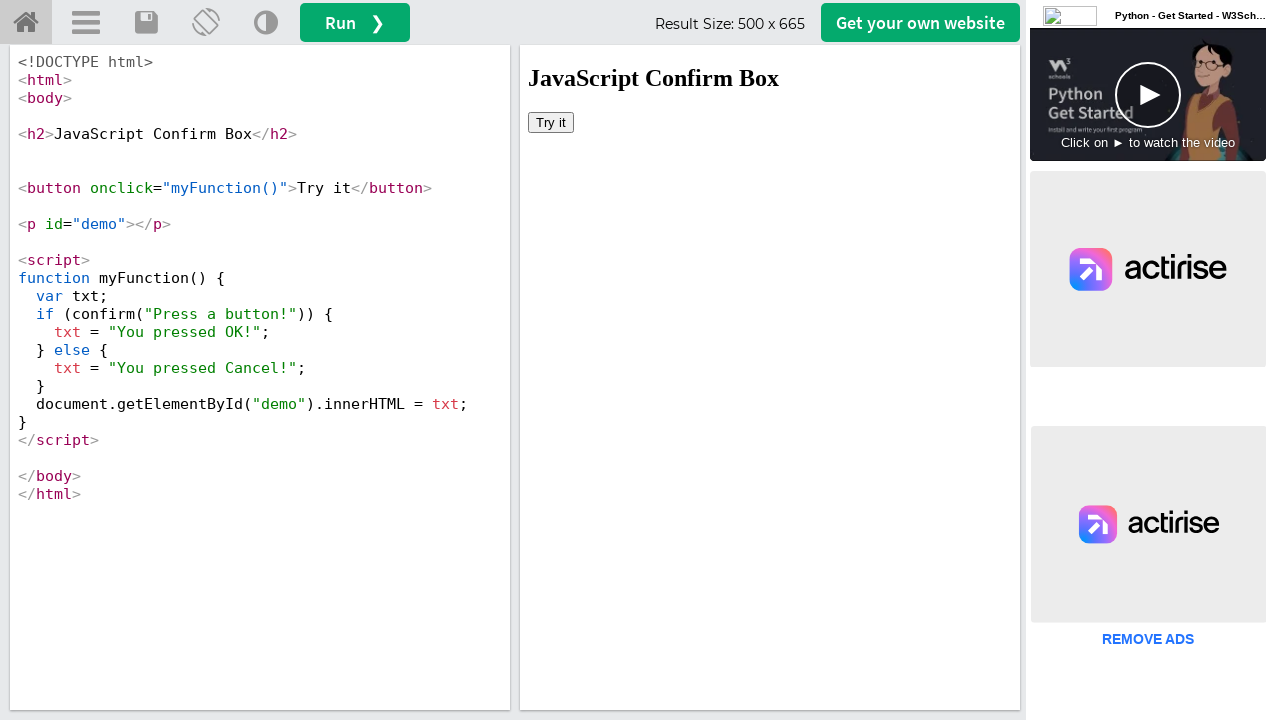

Located iframe #iframeResult containing the try-it editor
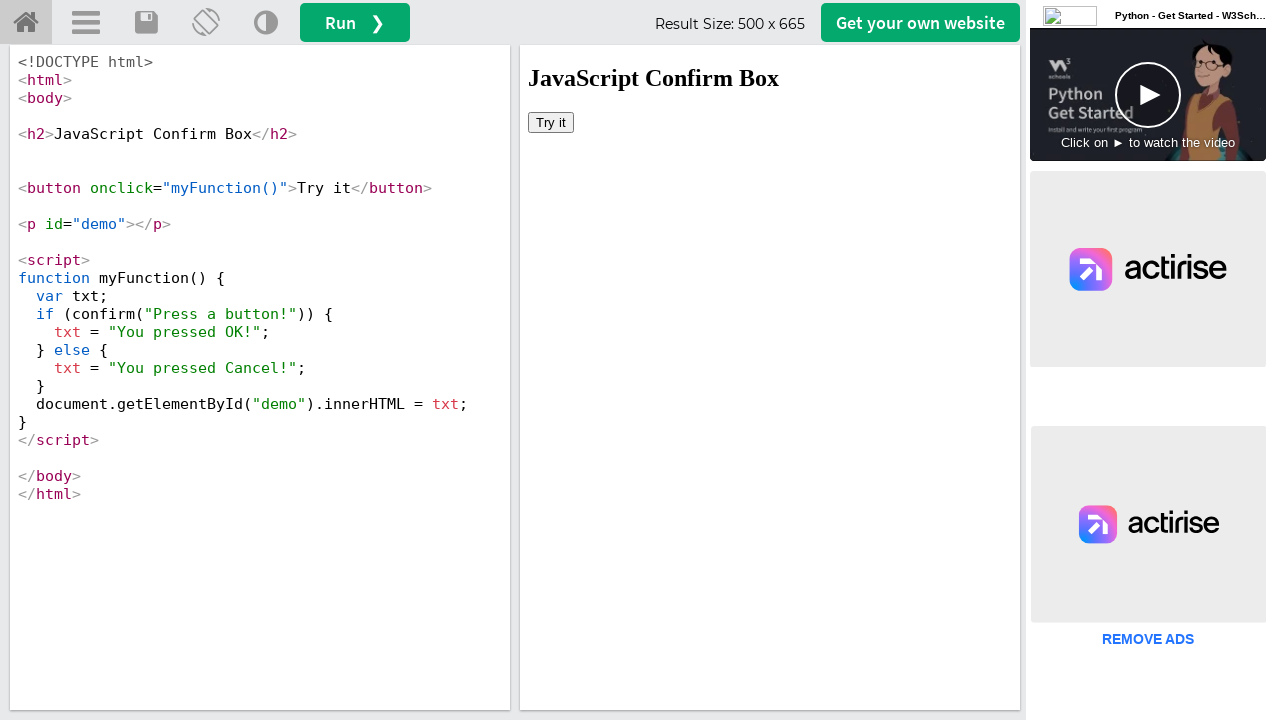

Clicked 'Try it' button inside iframe to trigger confirm dialog at (551, 122) on #iframeResult >> internal:control=enter-frame >> button:has-text('Try it')
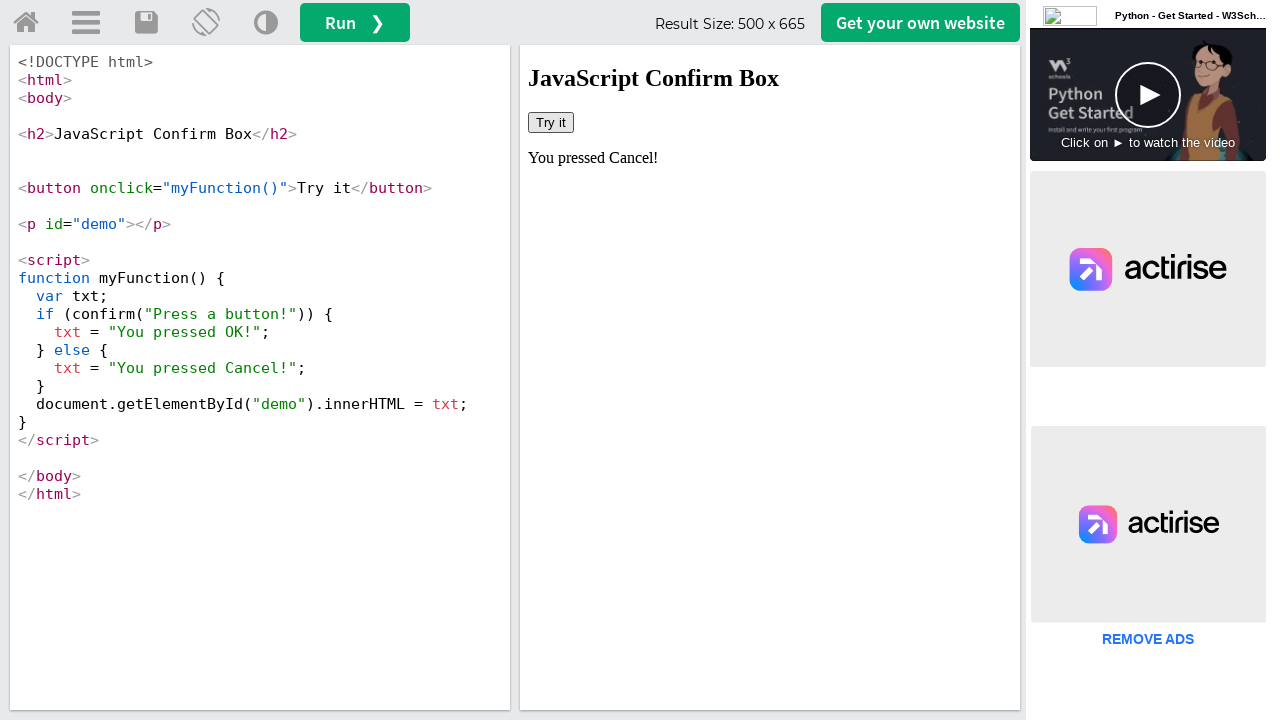

Set up dialog handler to dismiss confirm dialogs
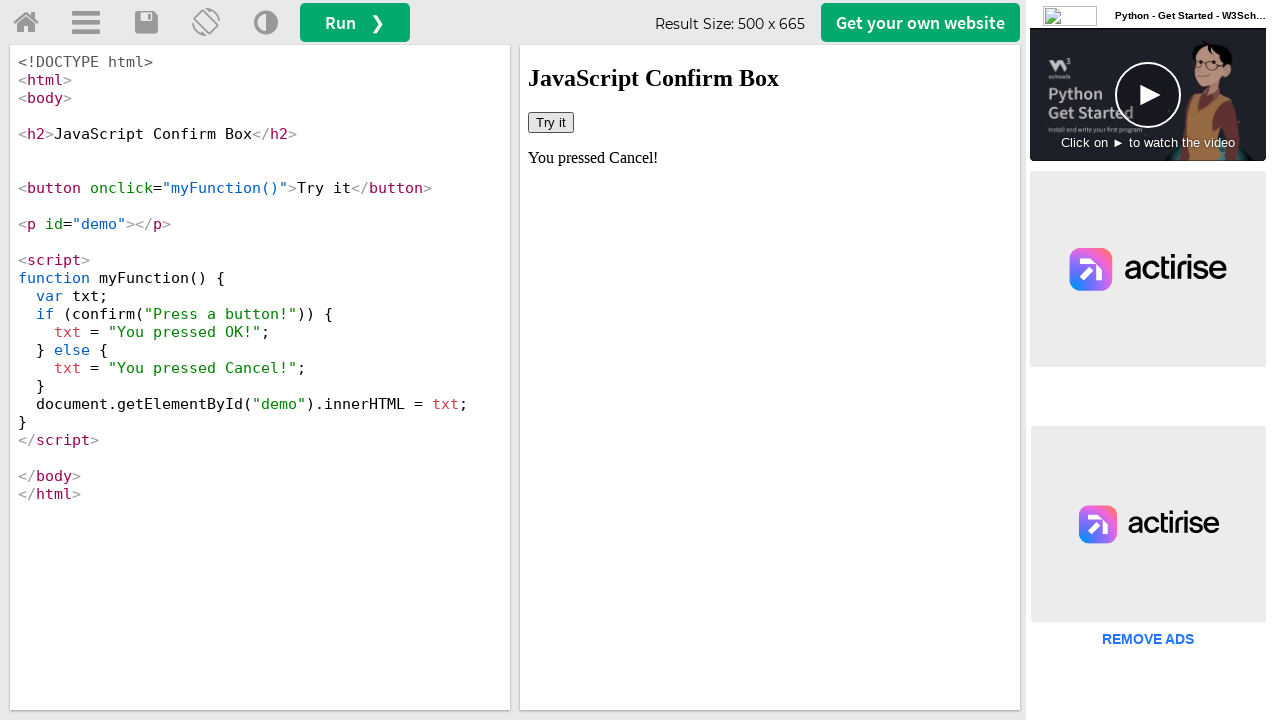

Waited for #demo element to be visible
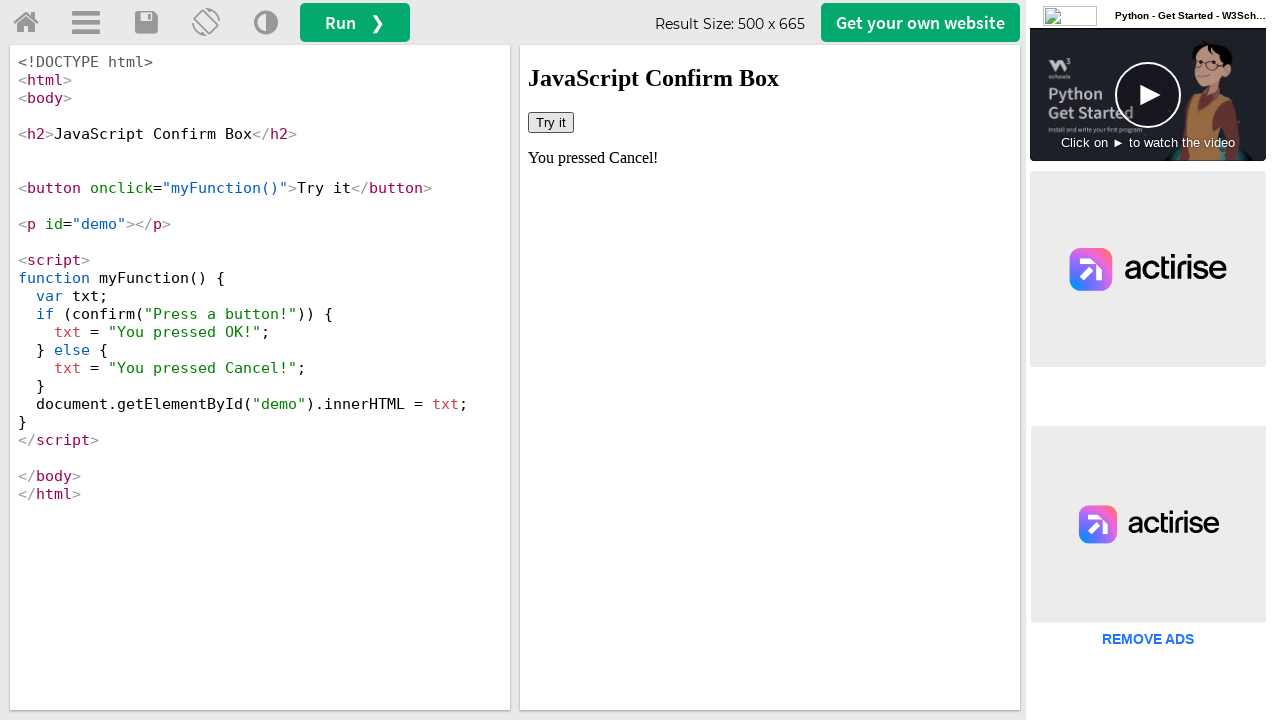

Retrieved text content from #demo element
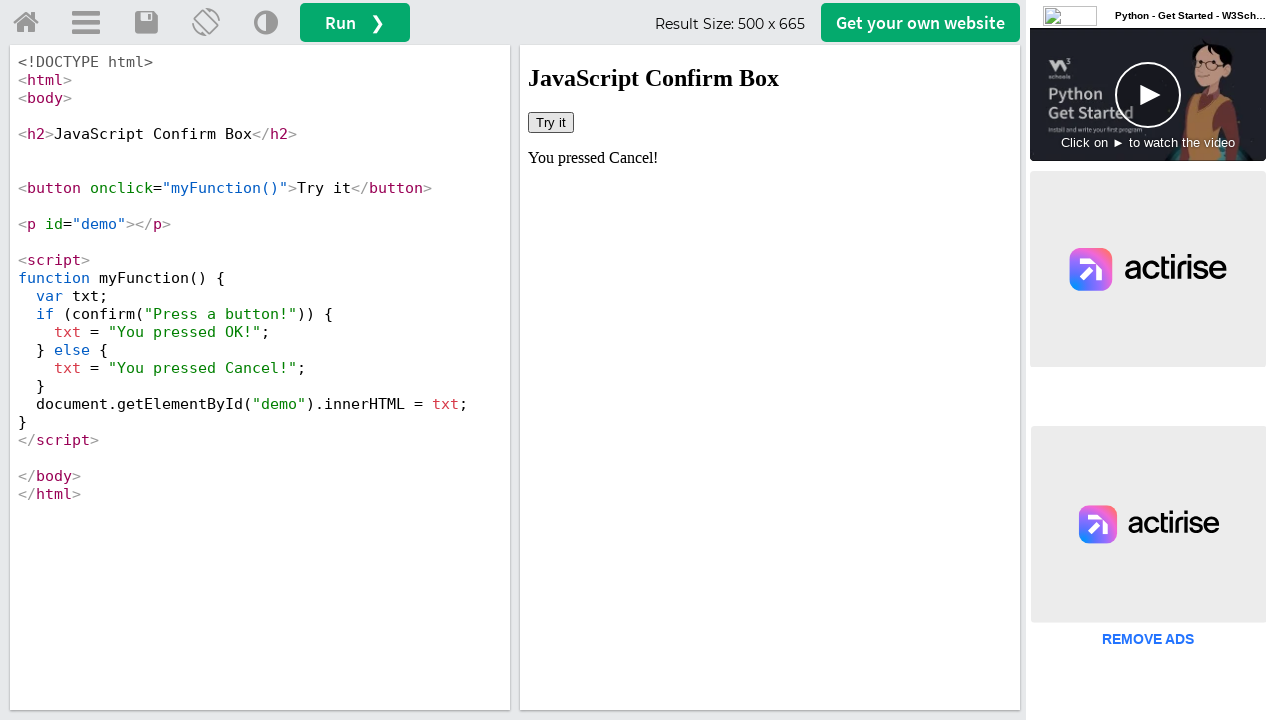

Verified that 'Cancel' text is present in demo result, confirming dialog was dismissed
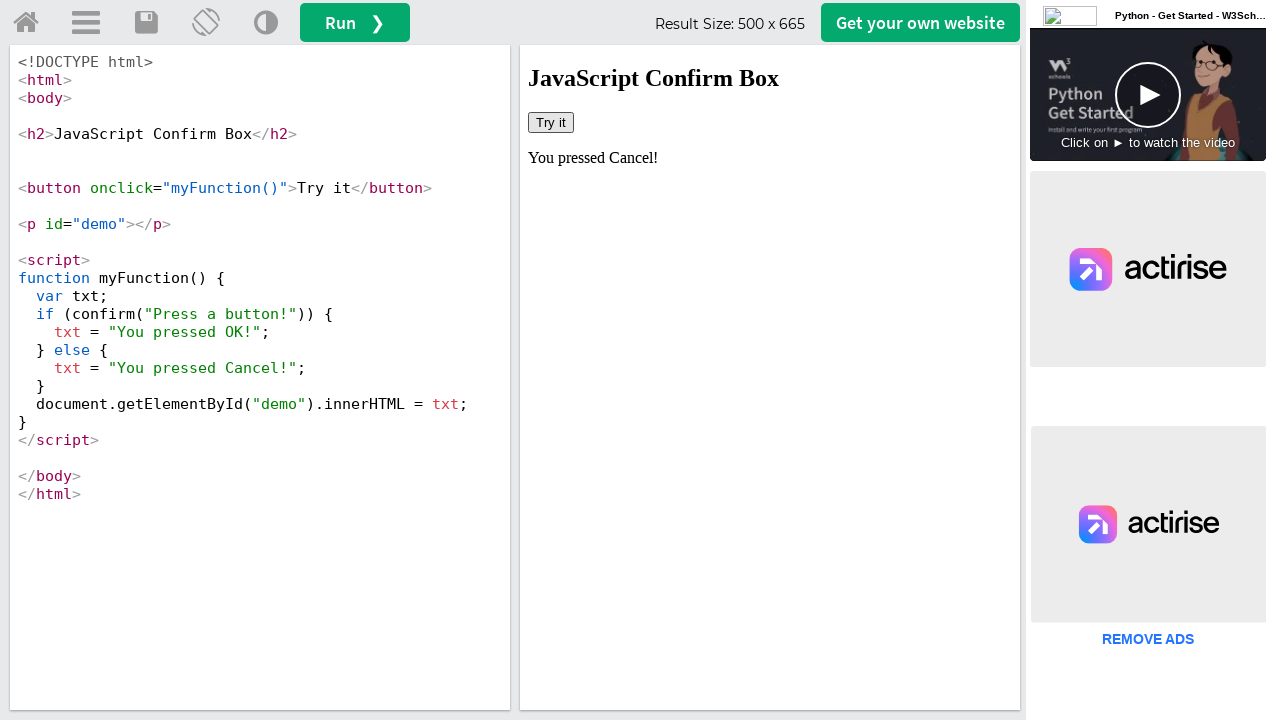

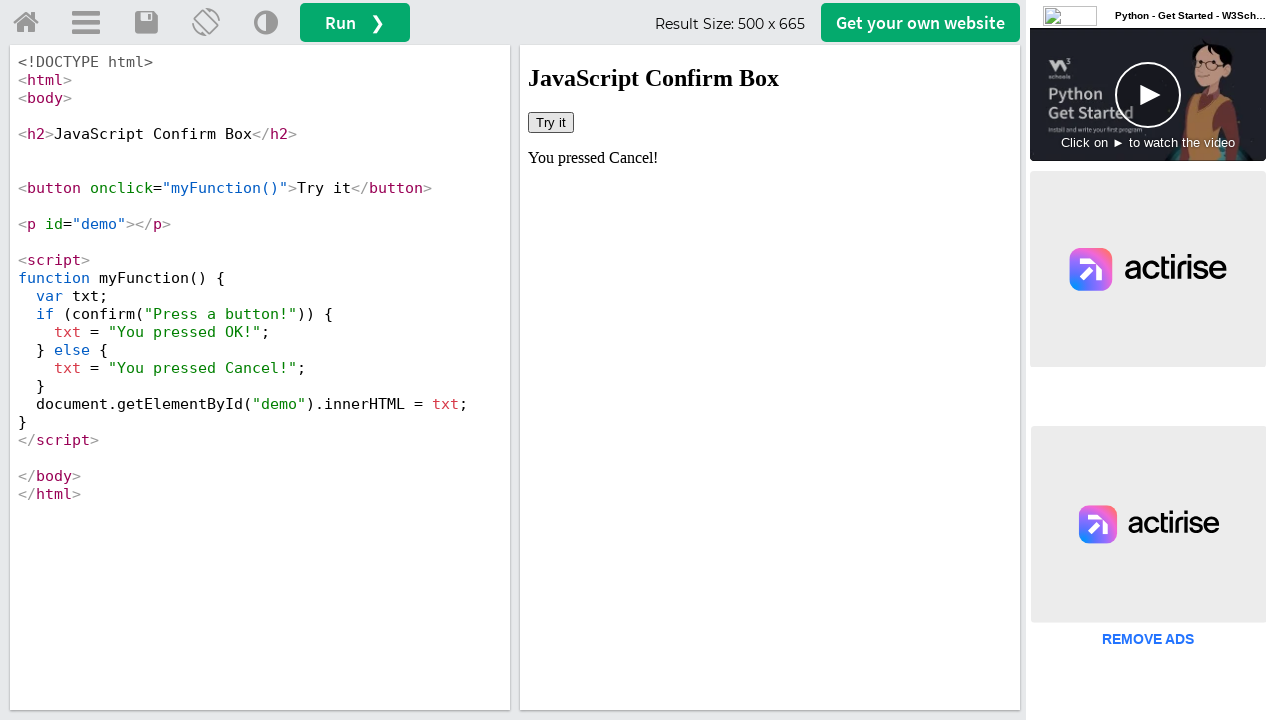